Navigates to Tailwind CSS playground, hovers over a split pane element, and clicks a copy button to copy content to clipboard

Starting URL: https://play.tailwindcss.com/

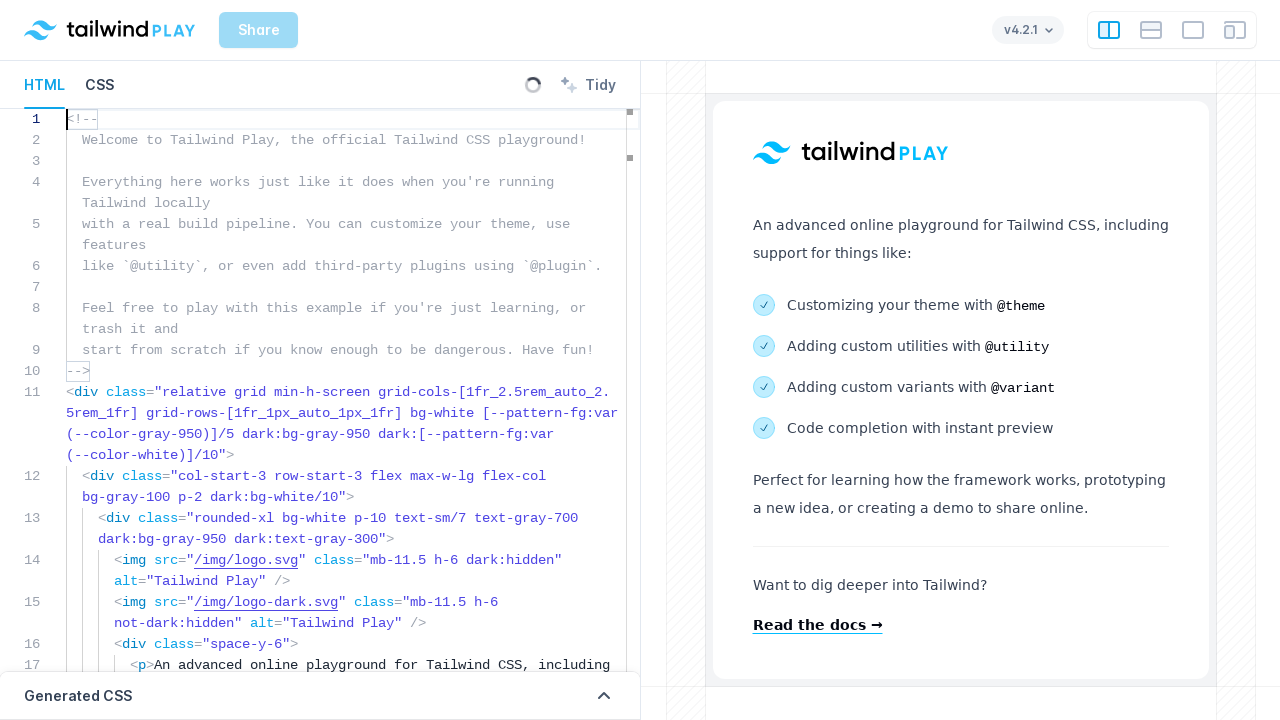

Navigated to Tailwind CSS playground
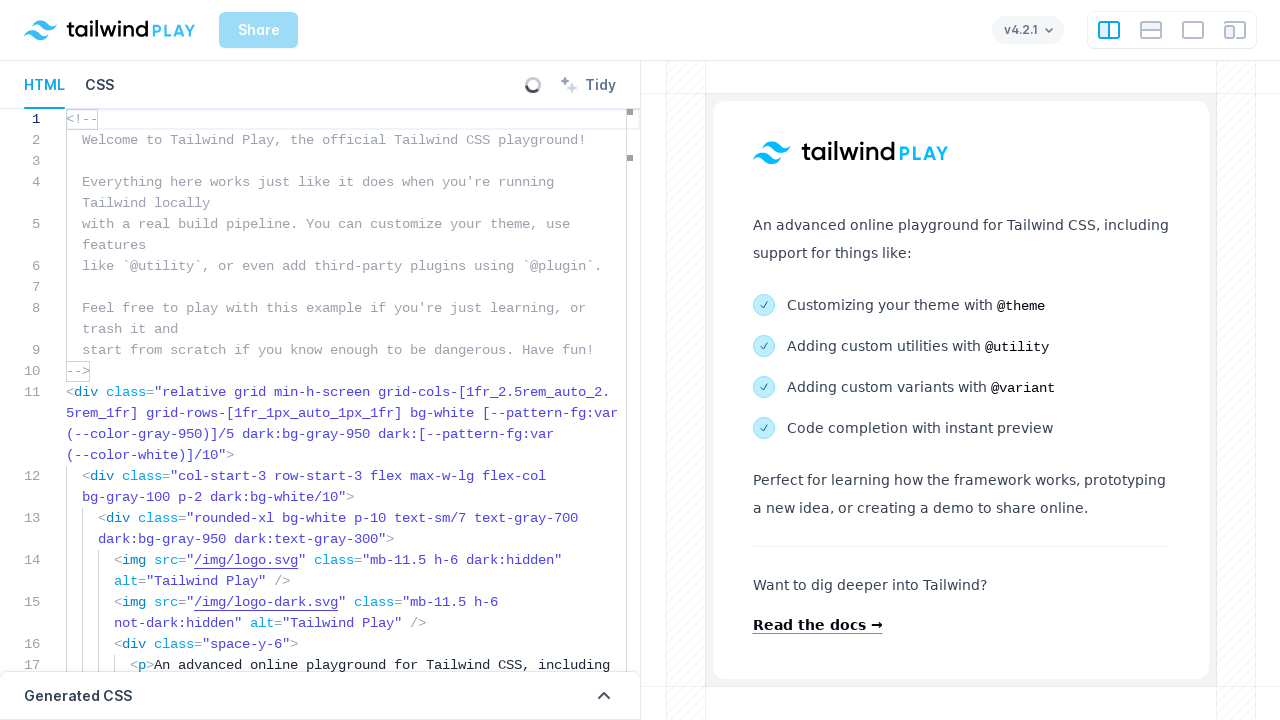

Hovered over split pane element at (320, 414) on .SplitPane.horizontal
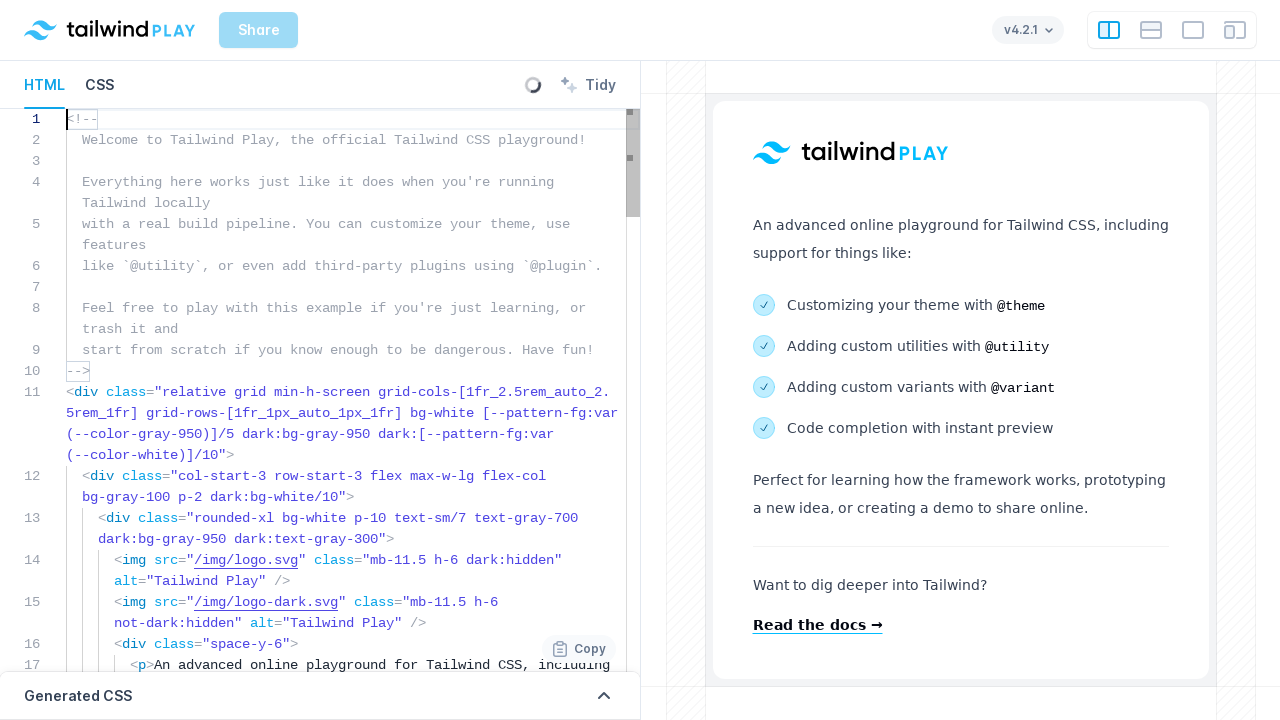

Clicked Copy button to copy content to clipboard at (590, 649) on button :text('Copy') >> nth=0
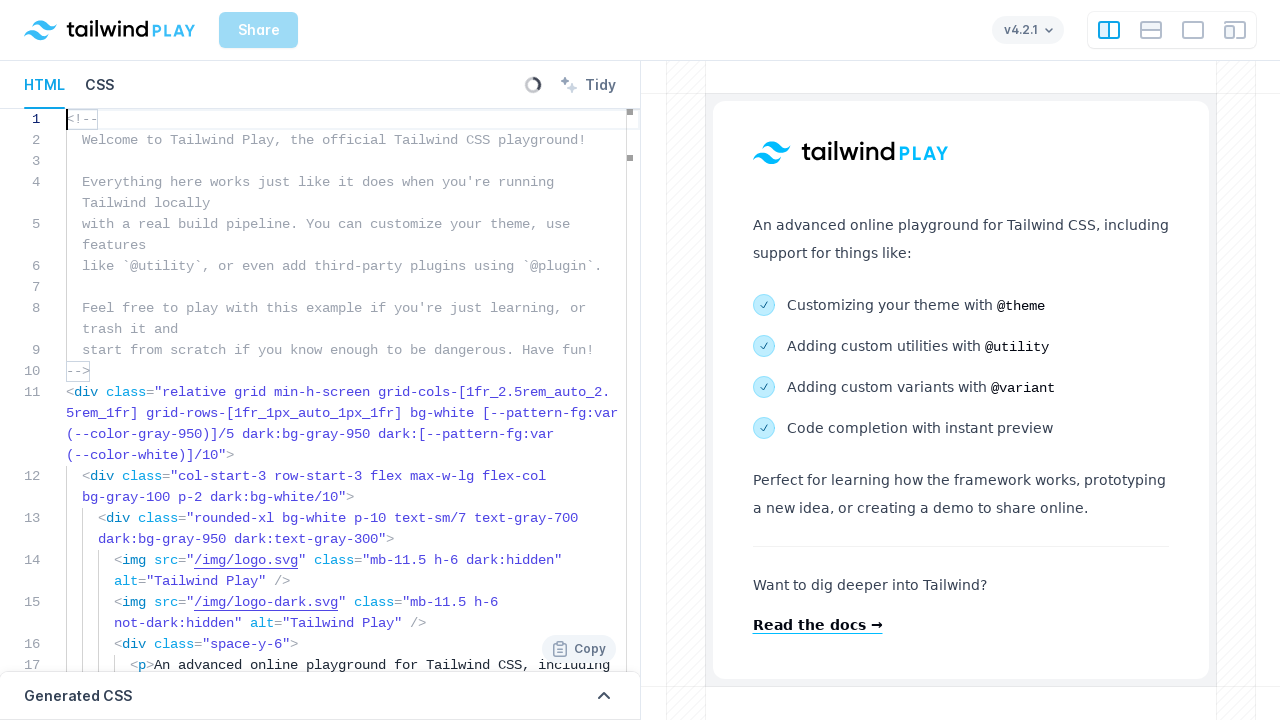

Waited 500ms for clipboard operation to complete
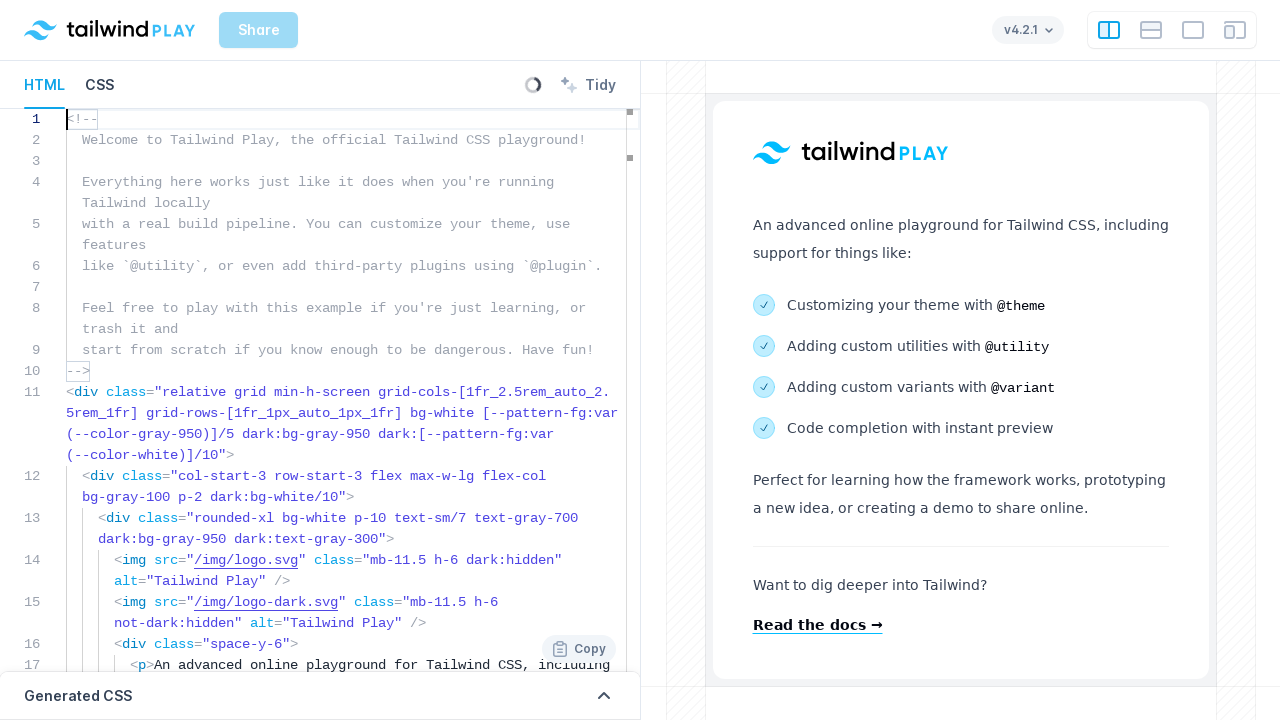

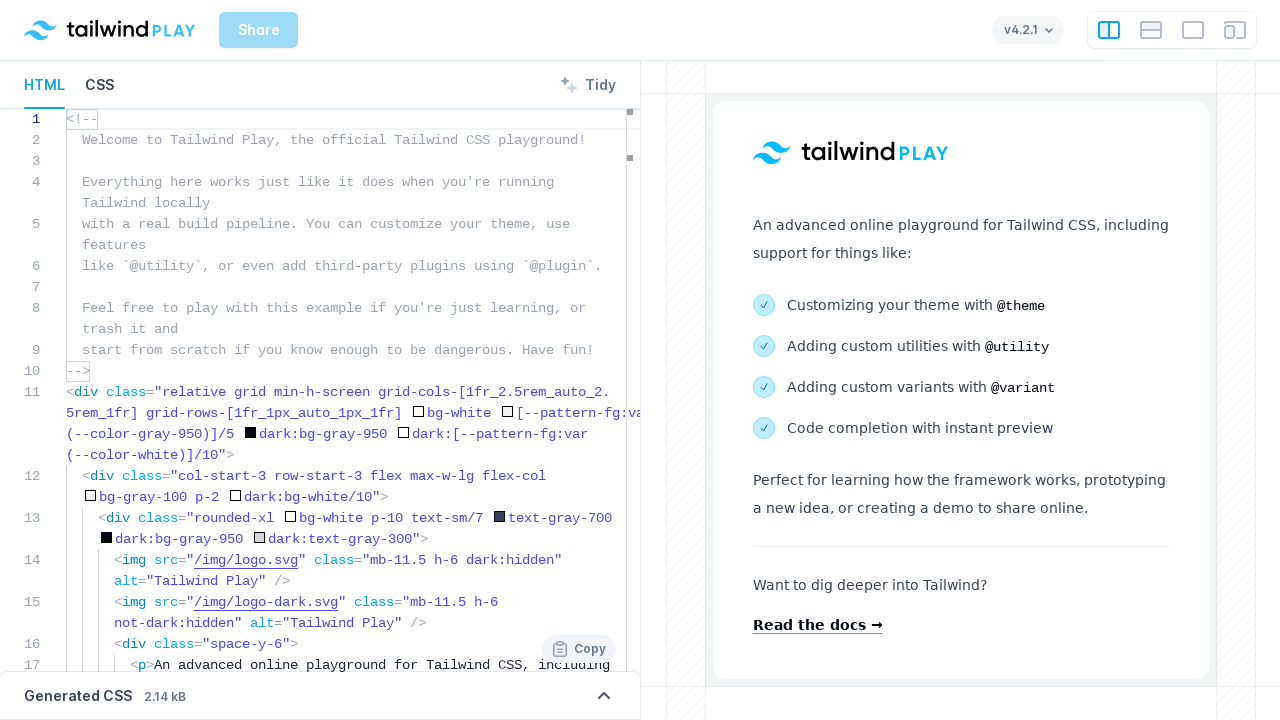